Tests adding a new record to the web table by filling out all form fields (first name, last name, email, age, salary, department) and submitting

Starting URL: https://demoqa.com/webtables

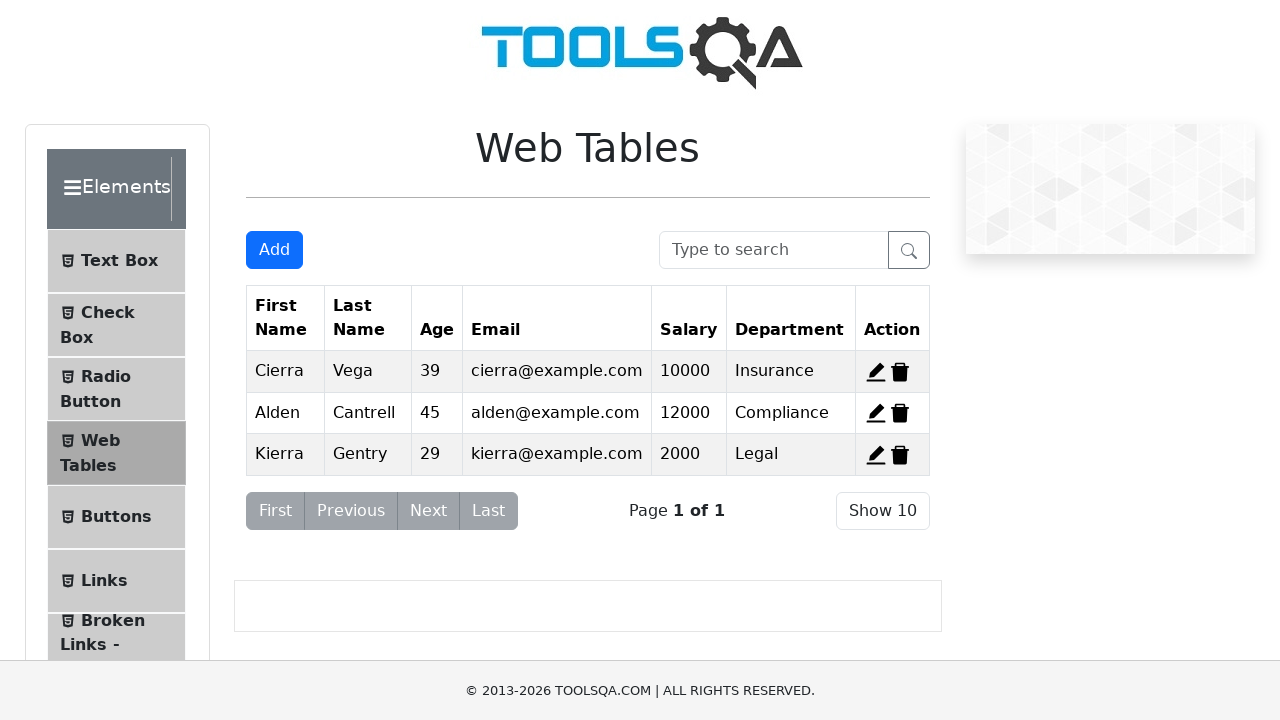

Clicked Add button to open new record form at (274, 250) on #addNewRecordButton
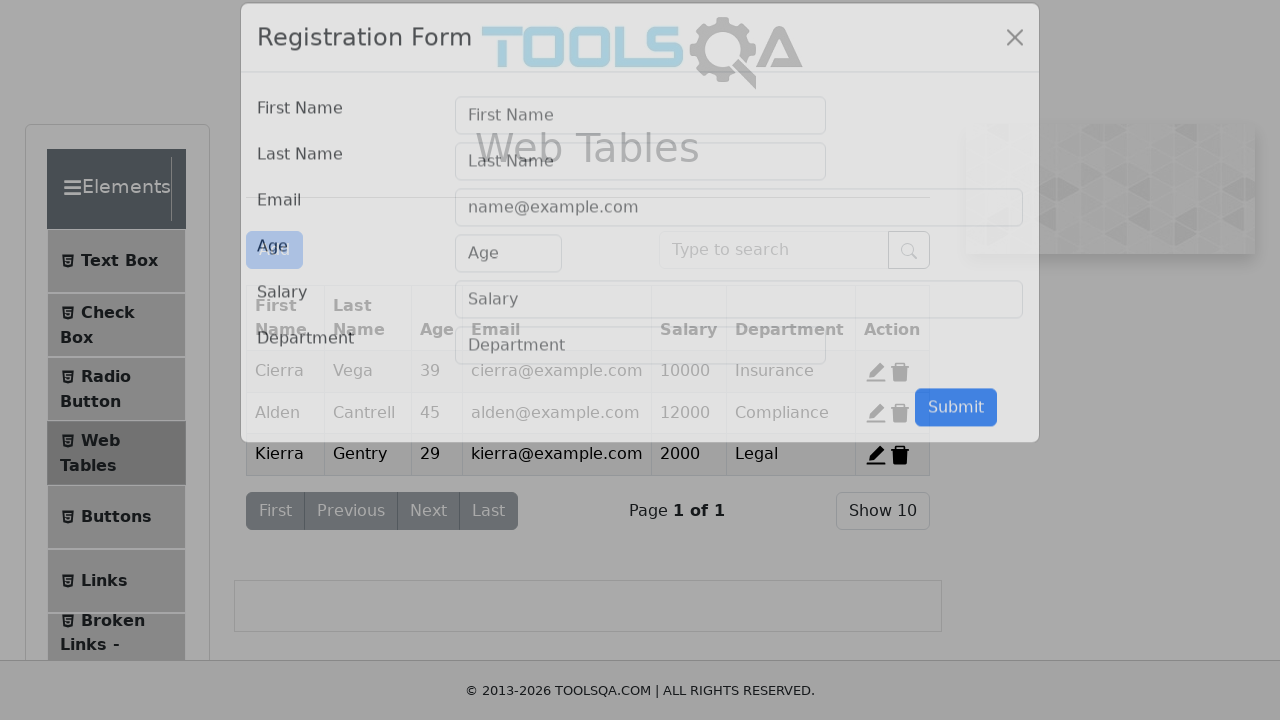

Filled first name field with 'Michael' on #firstName
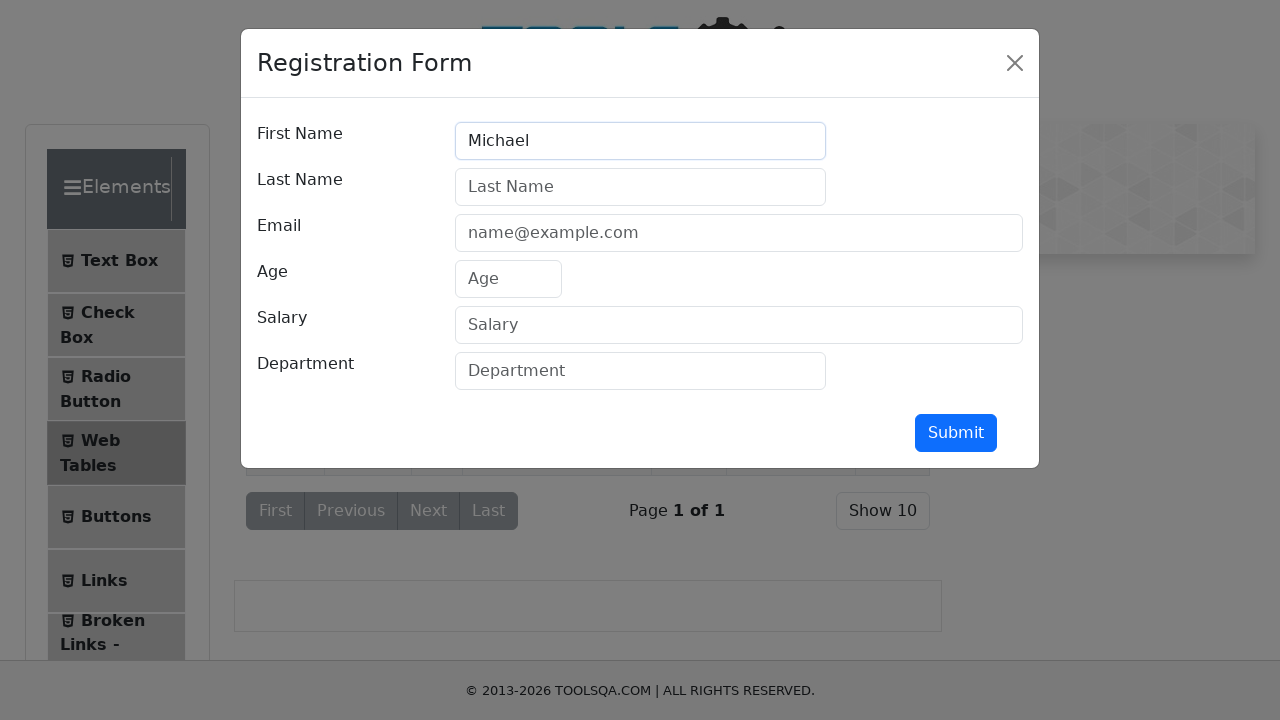

Filled last name field with 'Thompson' on #lastName
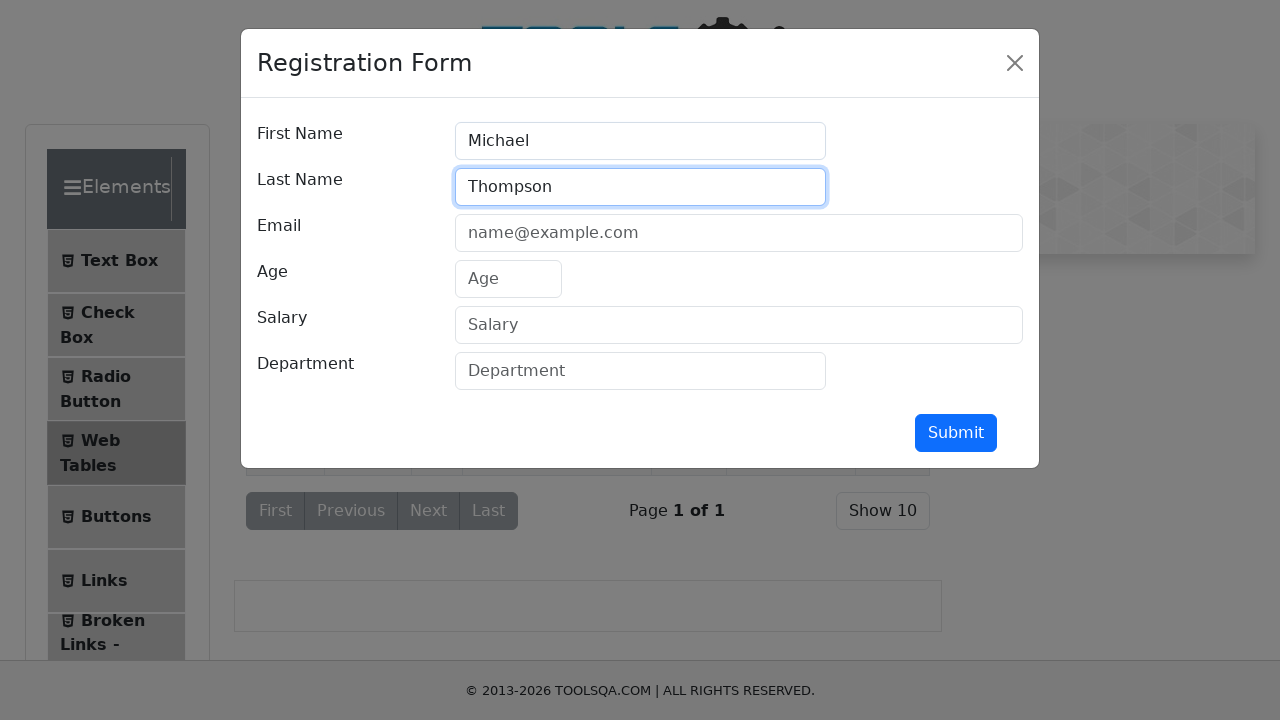

Filled email field with 'michael.thompson@example.com' on #userEmail
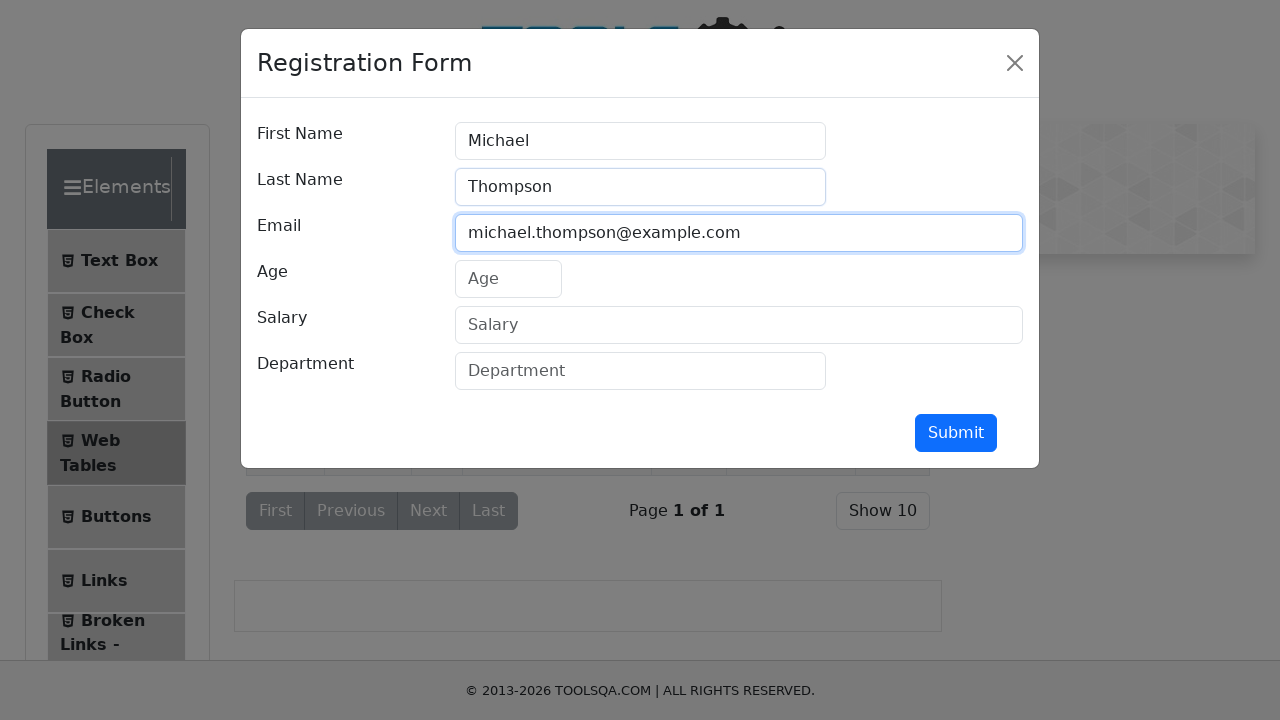

Filled age field with '35' on #age
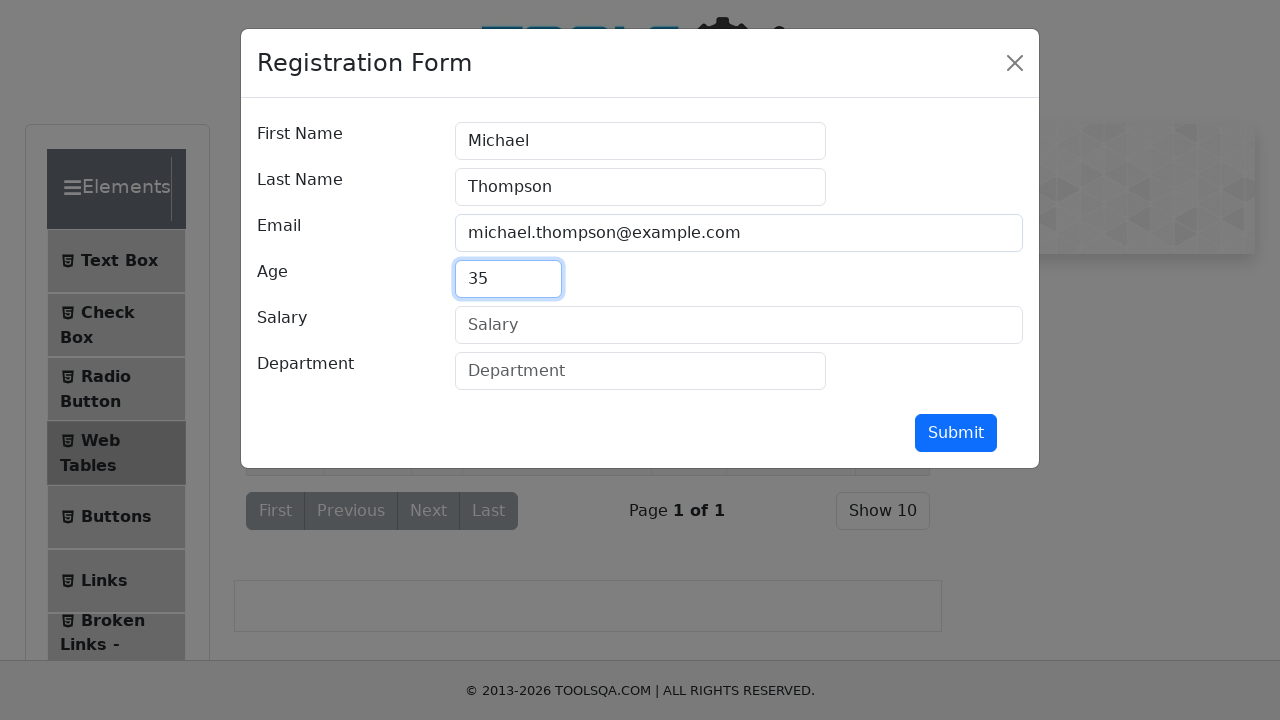

Filled salary field with '75000' on #salary
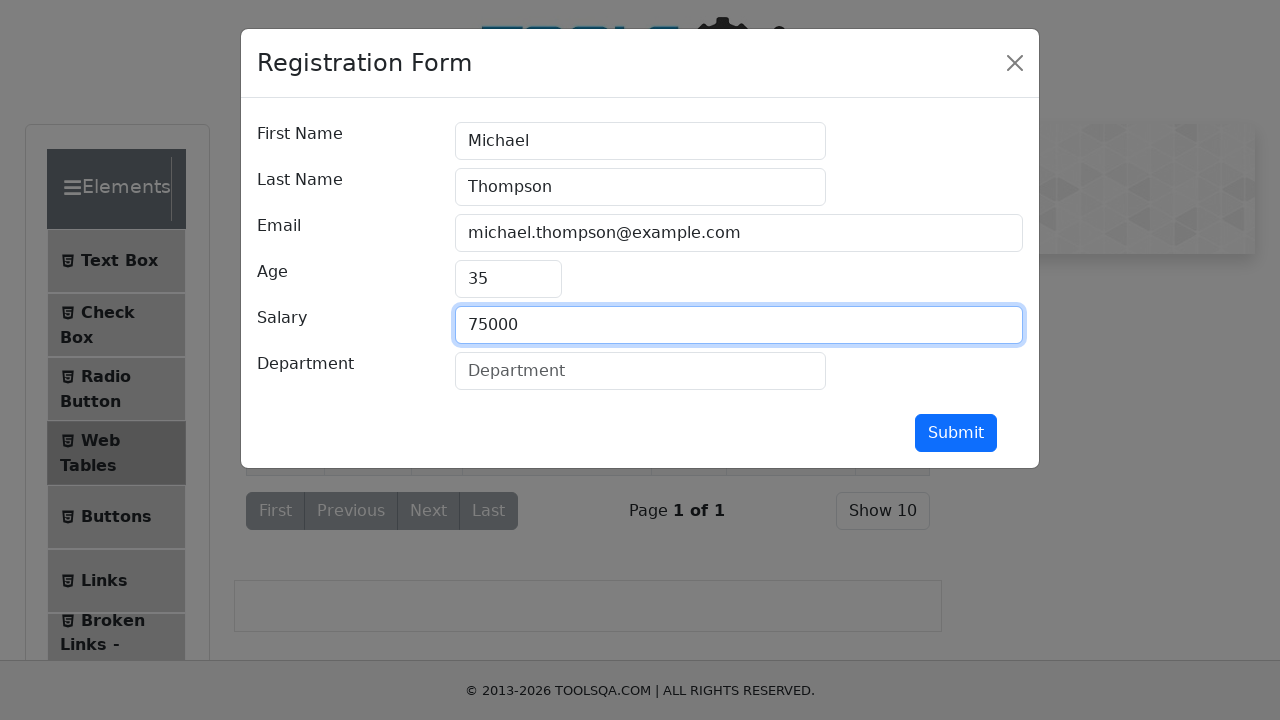

Filled department field with 'Engineering' on #department
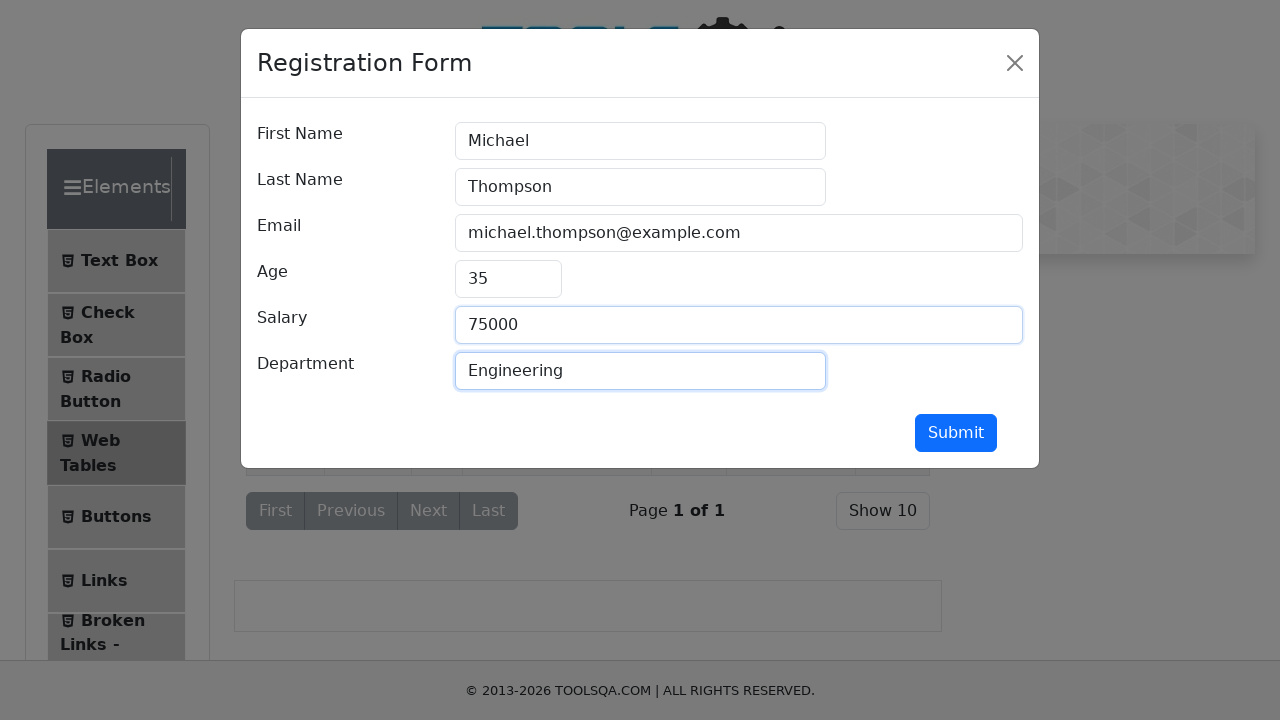

Clicked submit button to add new record at (956, 433) on #submit
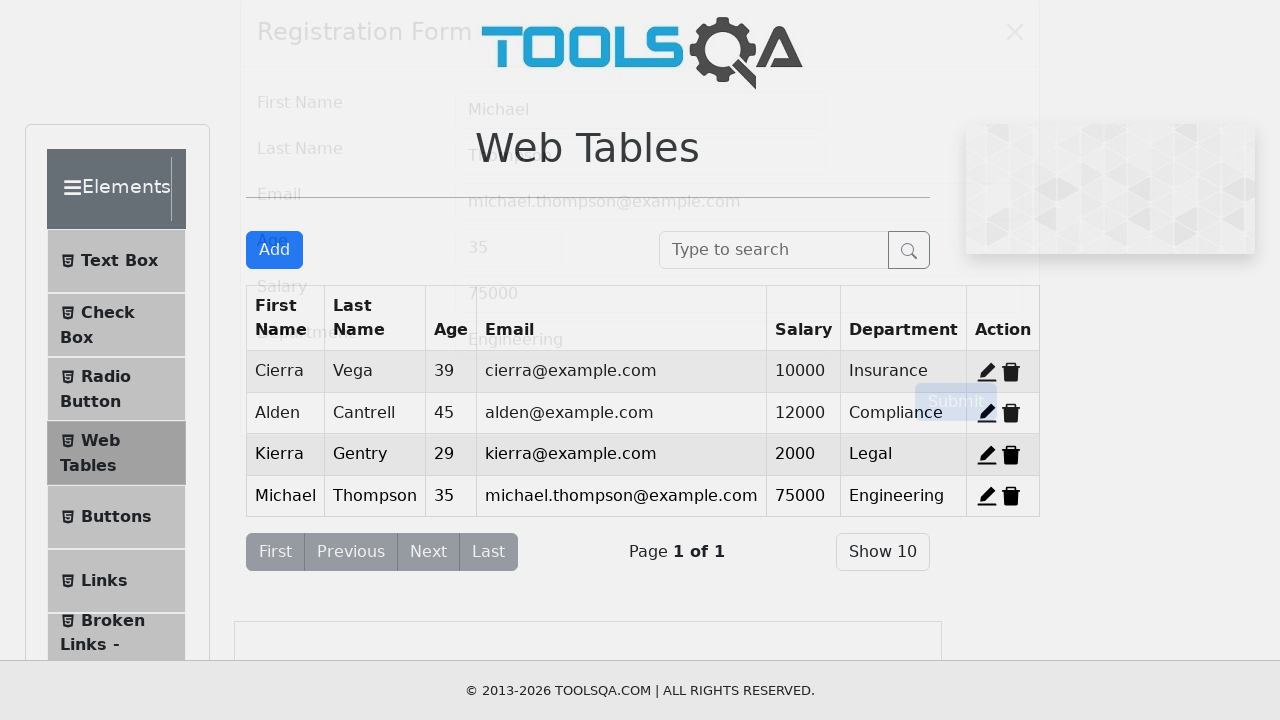

Form modal closed and table updated with new record
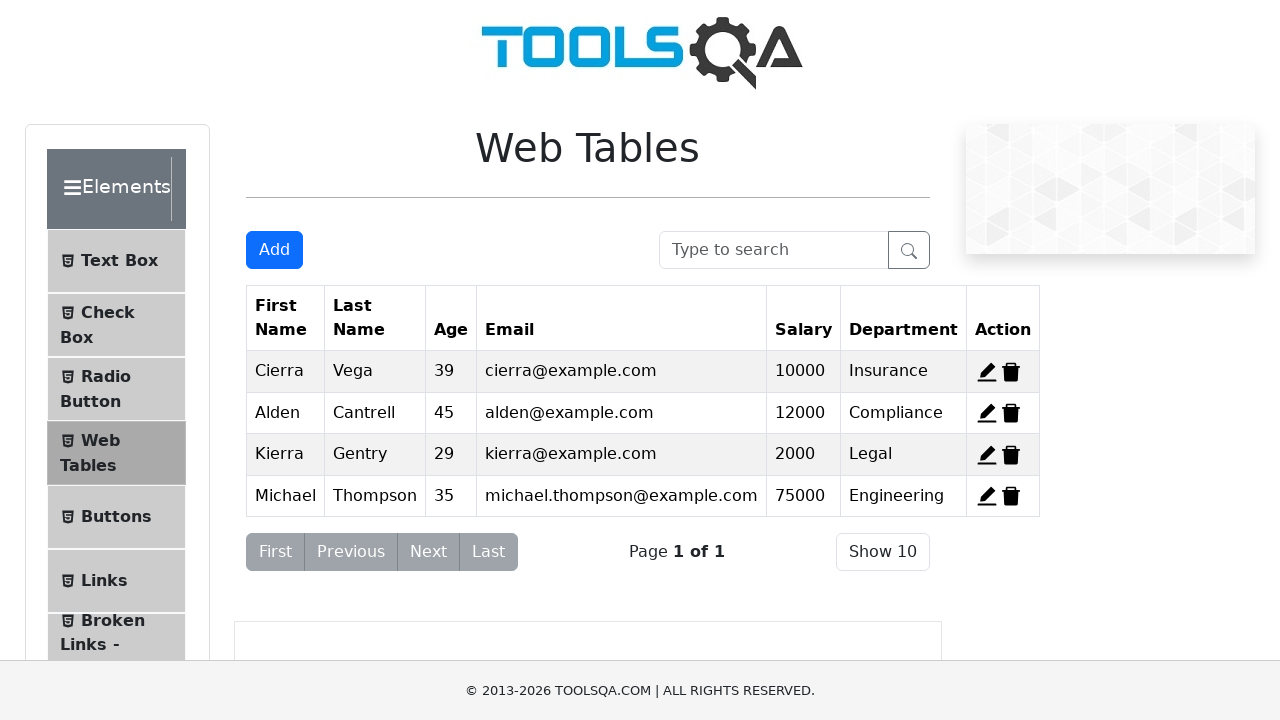

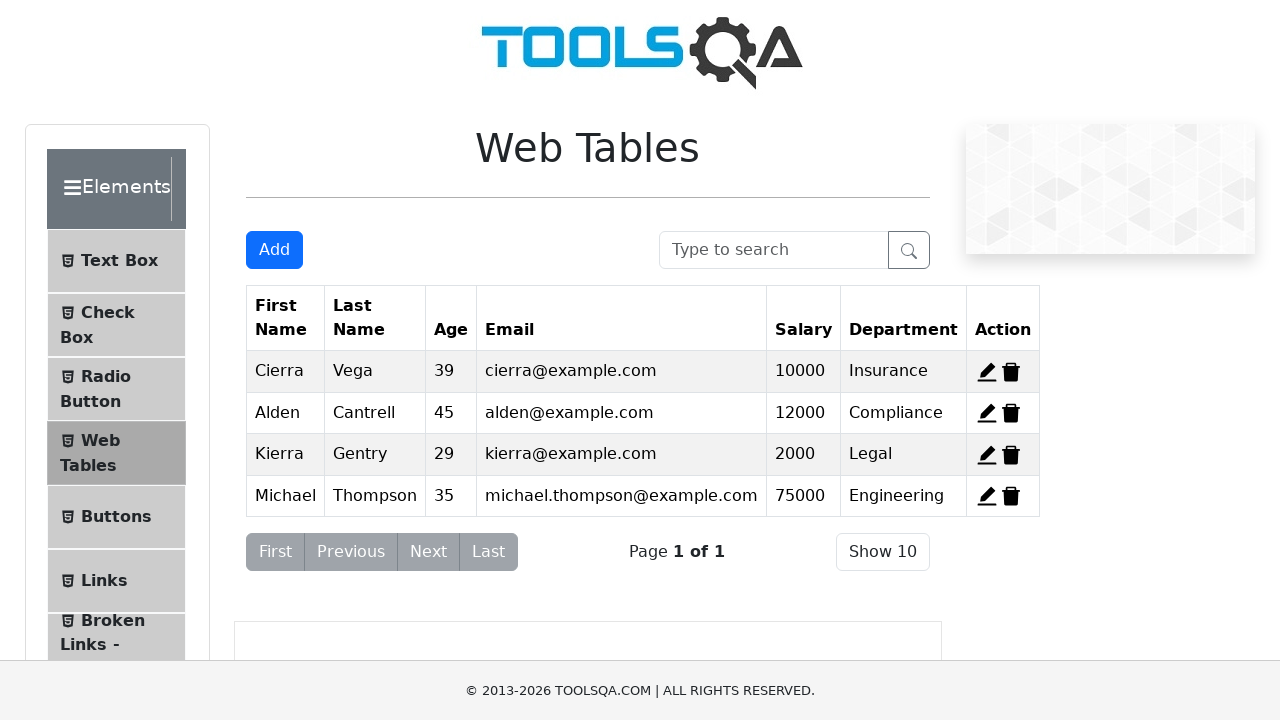